Tests the Training Support website by verifying the homepage title, clicking the first link on the page, and verifying the navigation leads to the About page.

Starting URL: https://www.training-support.net

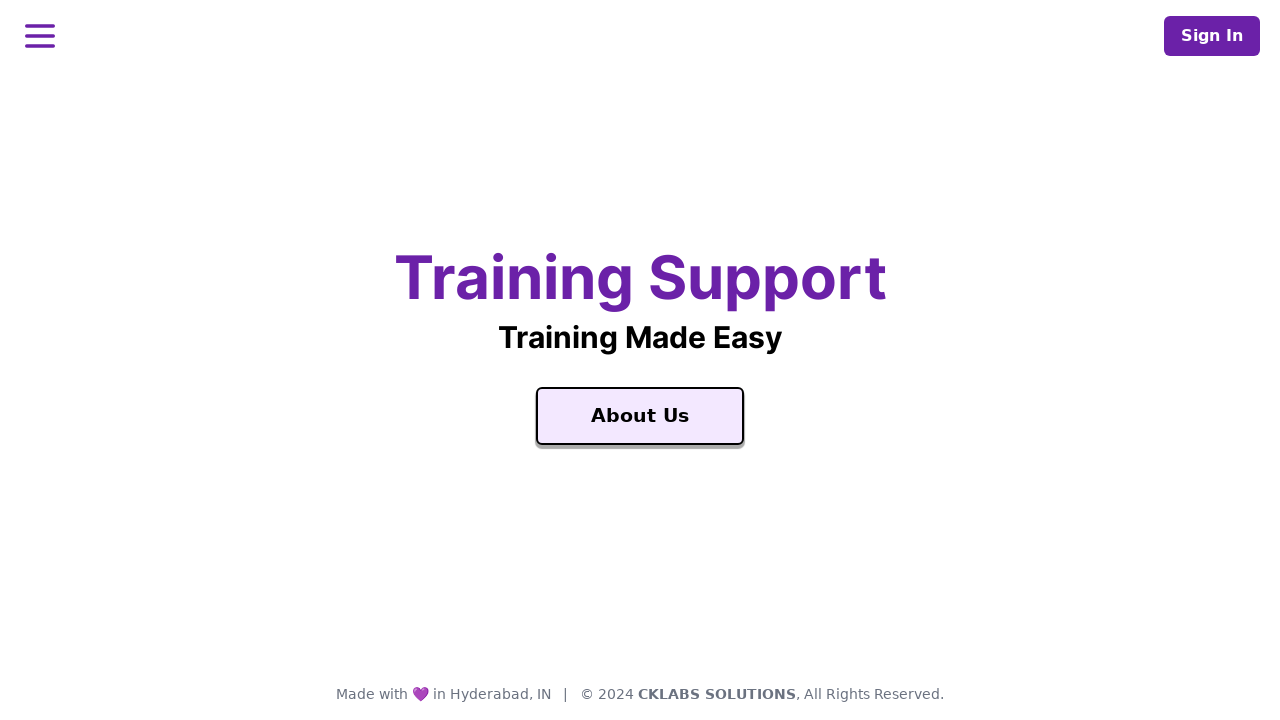

Verified homepage title is 'Training Support'
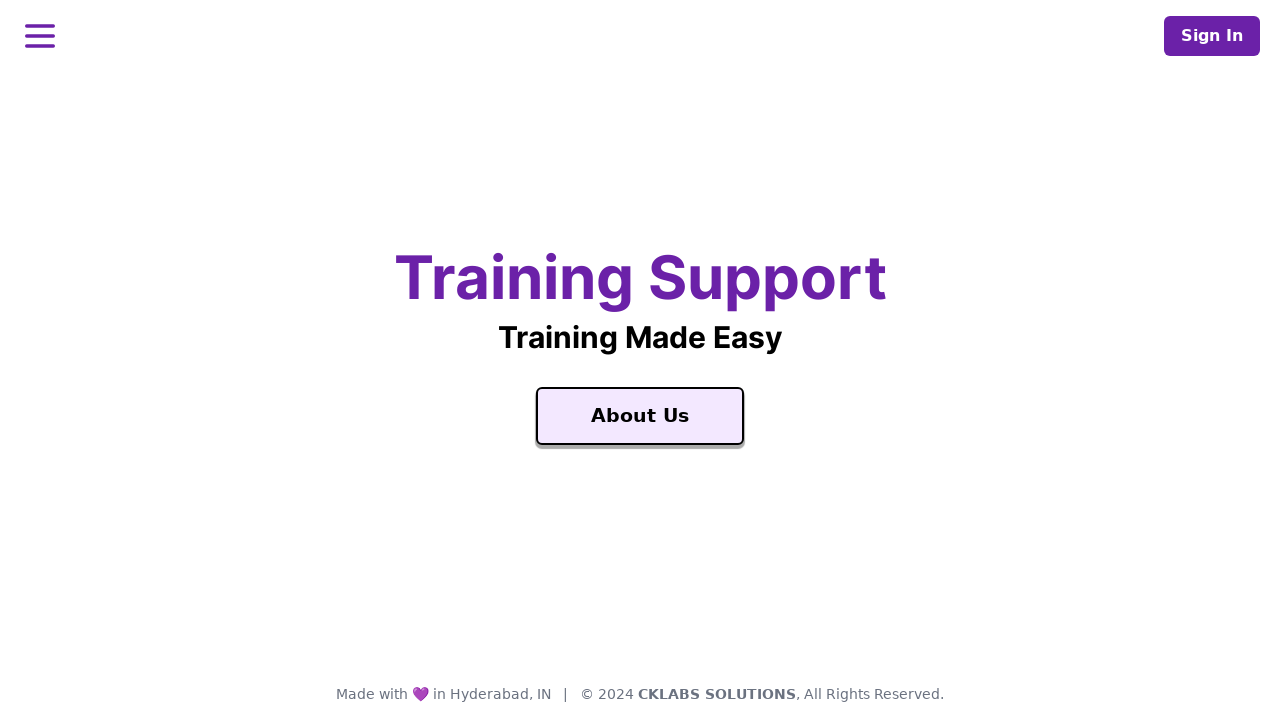

Printed homepage title to console
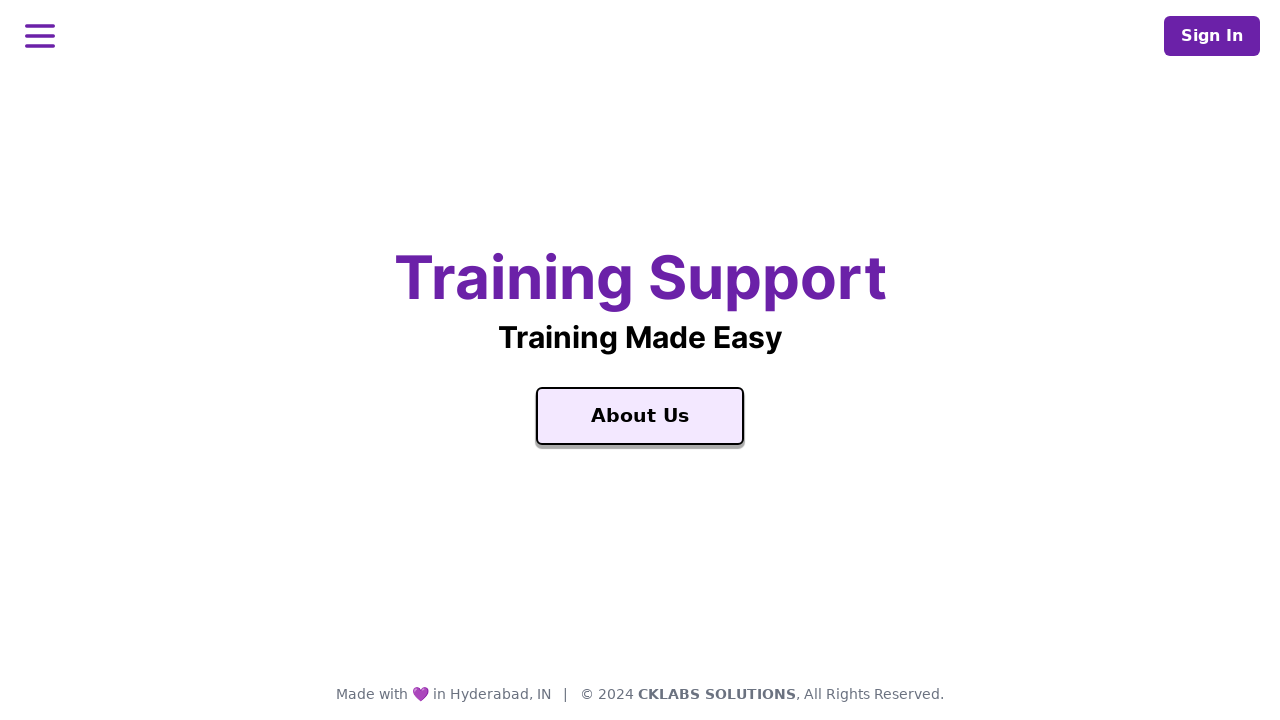

Clicked the first link on the homepage at (640, 416) on a
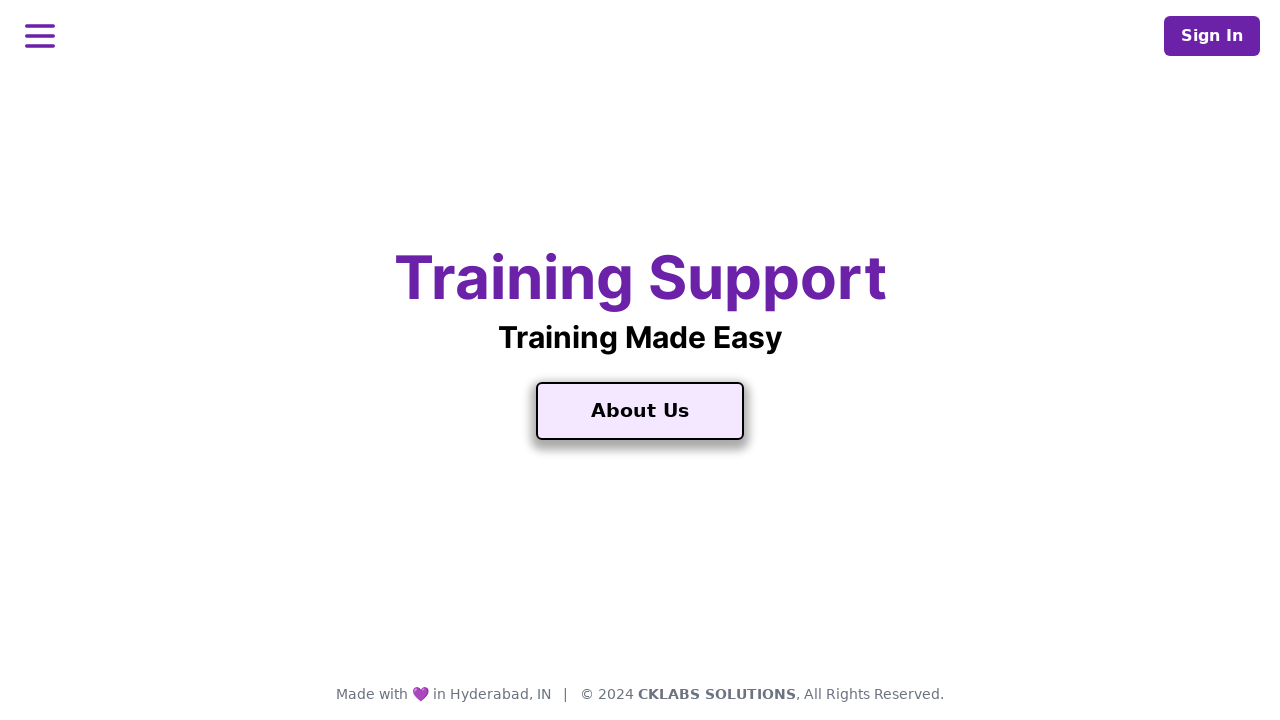

Waited for page load to complete after navigation
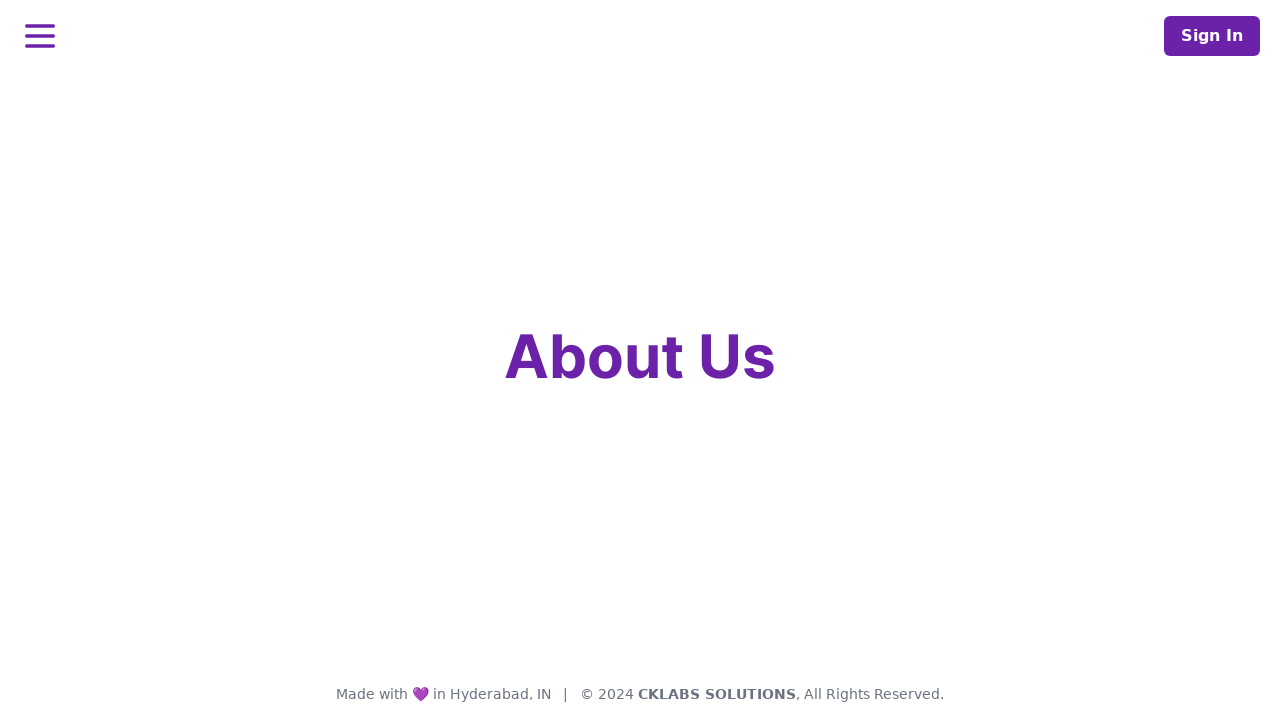

Printed new page title to console
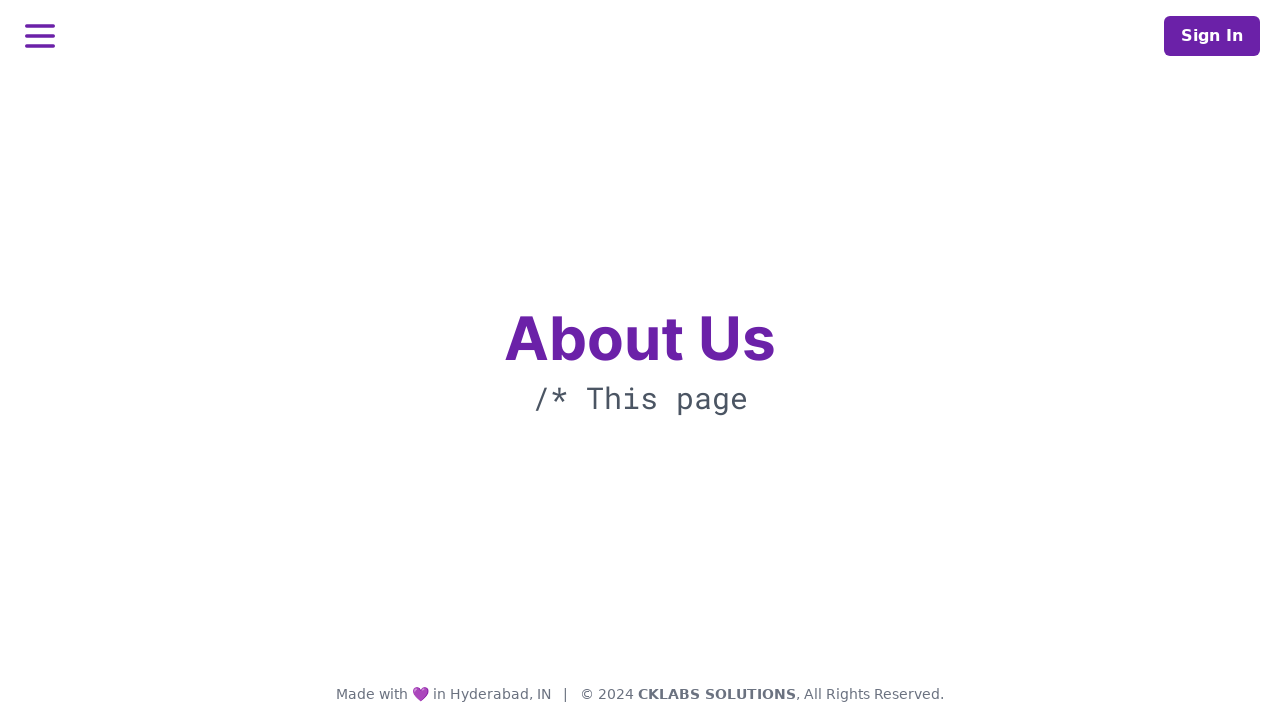

Verified navigation to About page with correct title 'About Training Support'
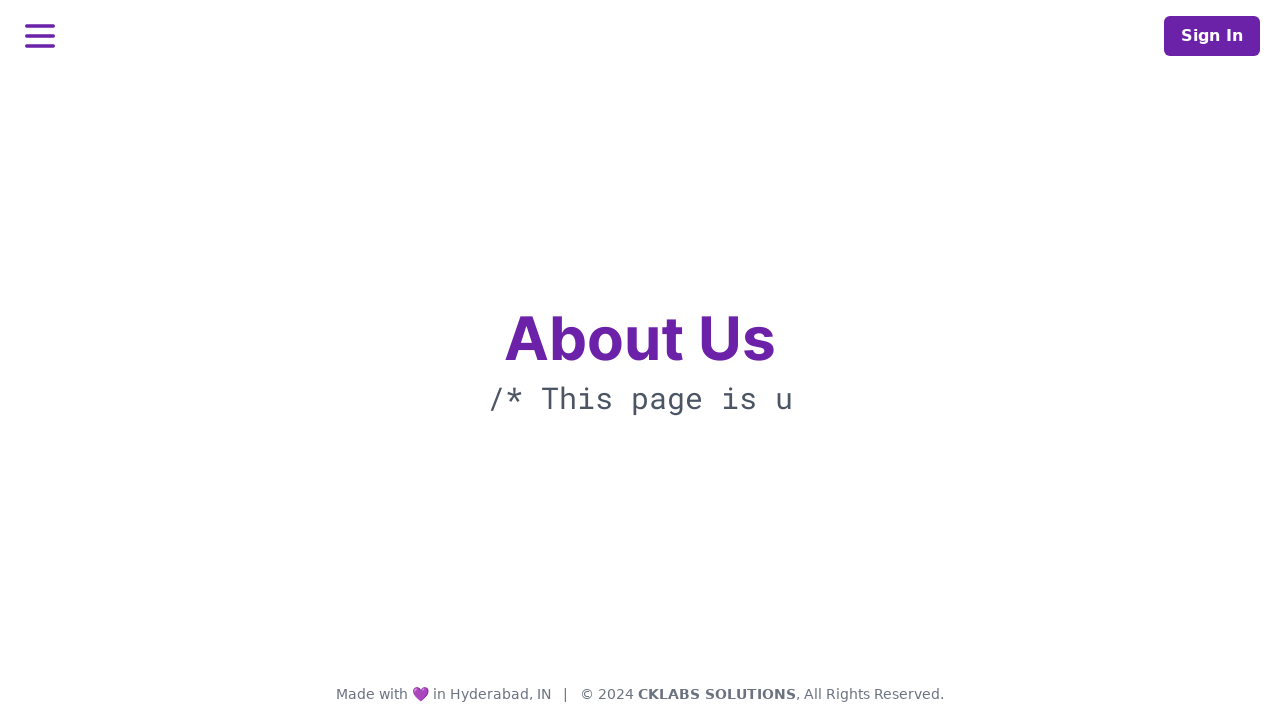

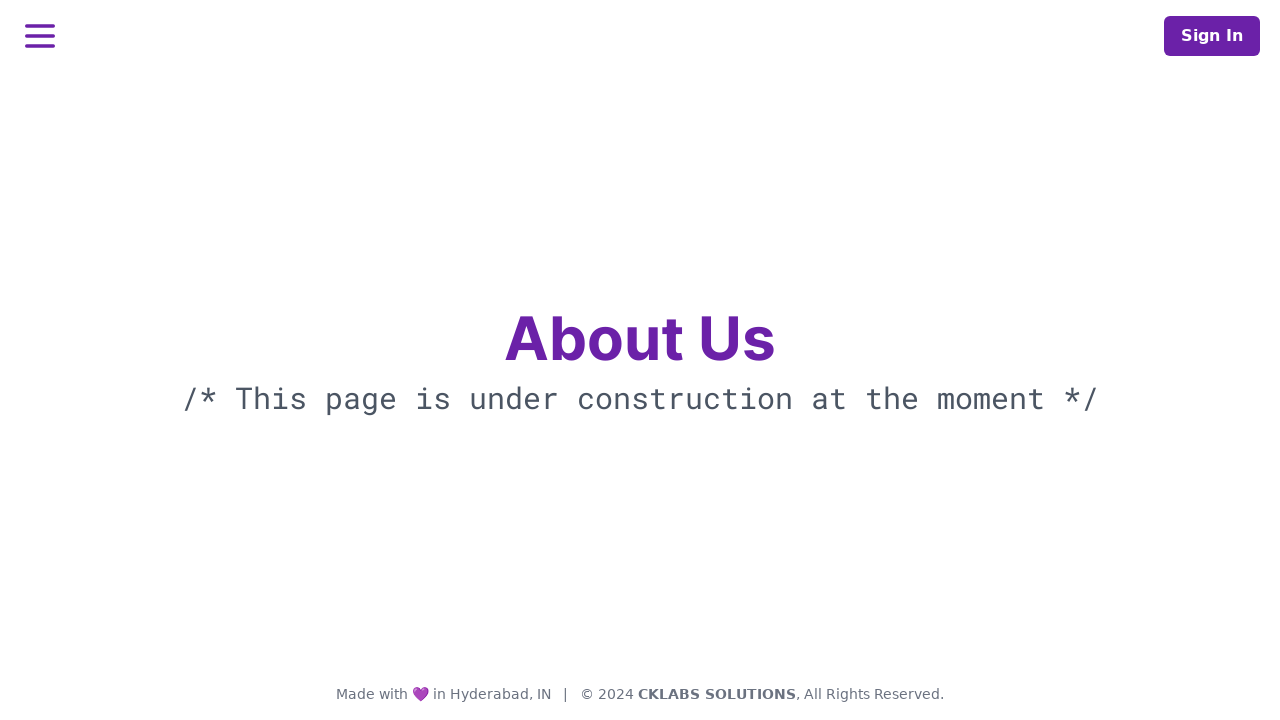